Tests the complete purchase flow on DemoBlaze e-commerce site by selecting a product, adding it to cart, filling out order details (name, country, city, credit card, month, year), and completing the purchase.

Starting URL: https://www.demoblaze.com/

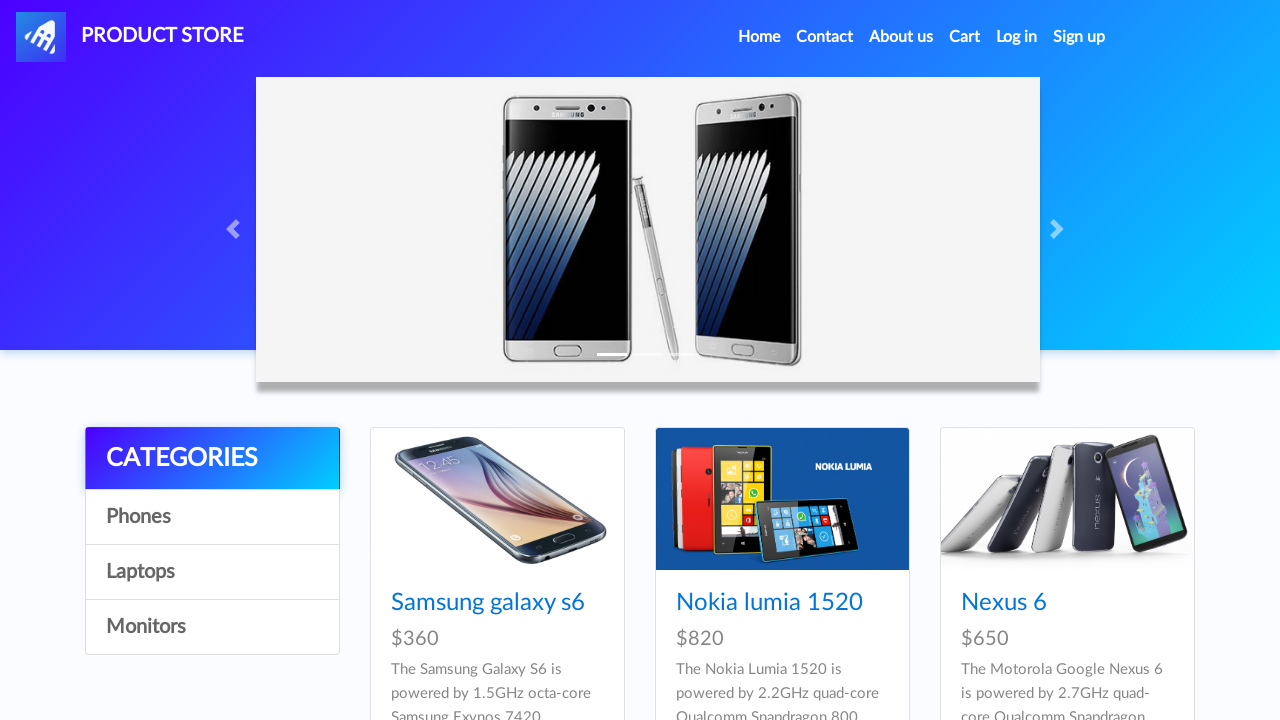

Clicked on Samsung galaxy s6 product at (488, 603) on a:text('Samsung galaxy s6')
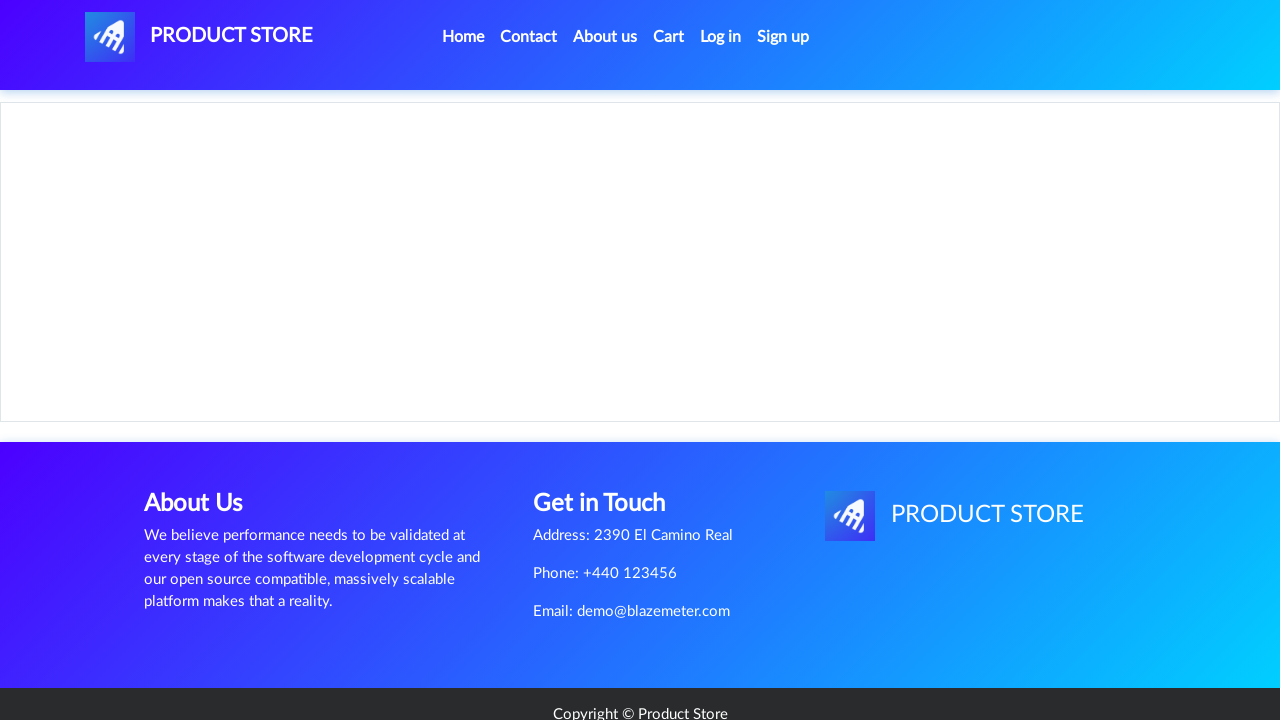

Add to cart button appeared on product page
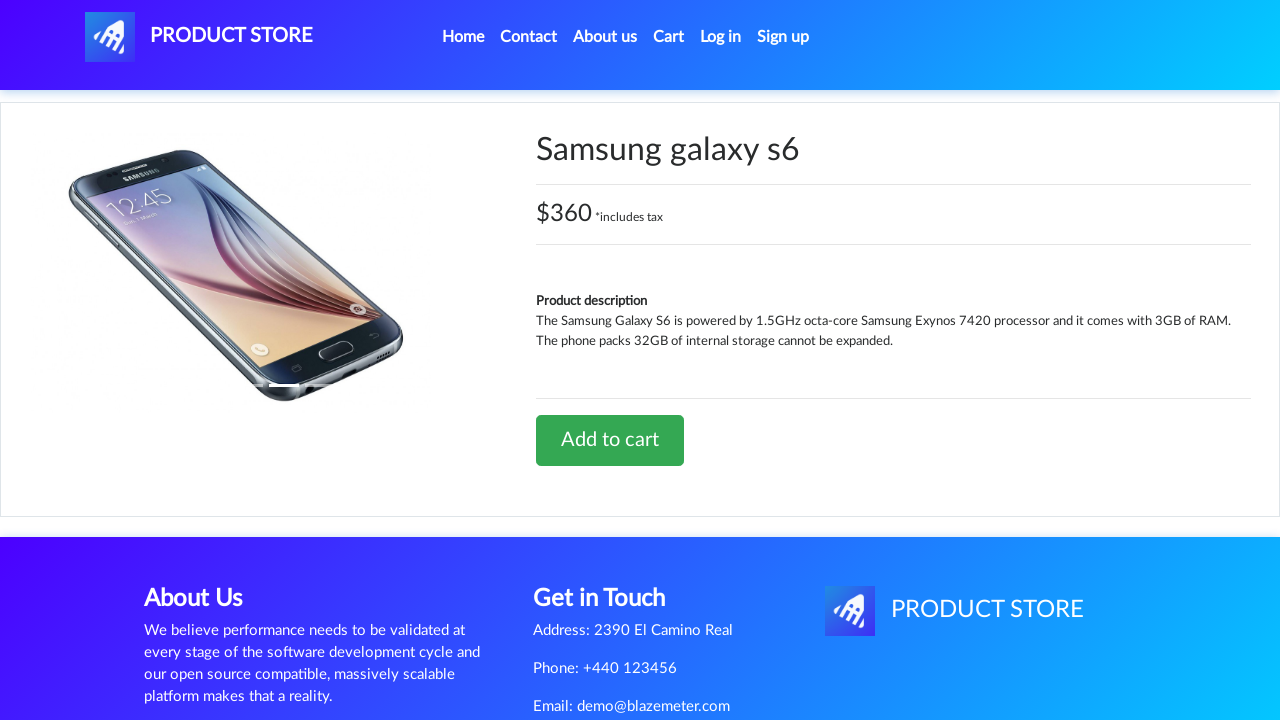

Clicked Add to cart button at (610, 440) on a:text('Add to cart')
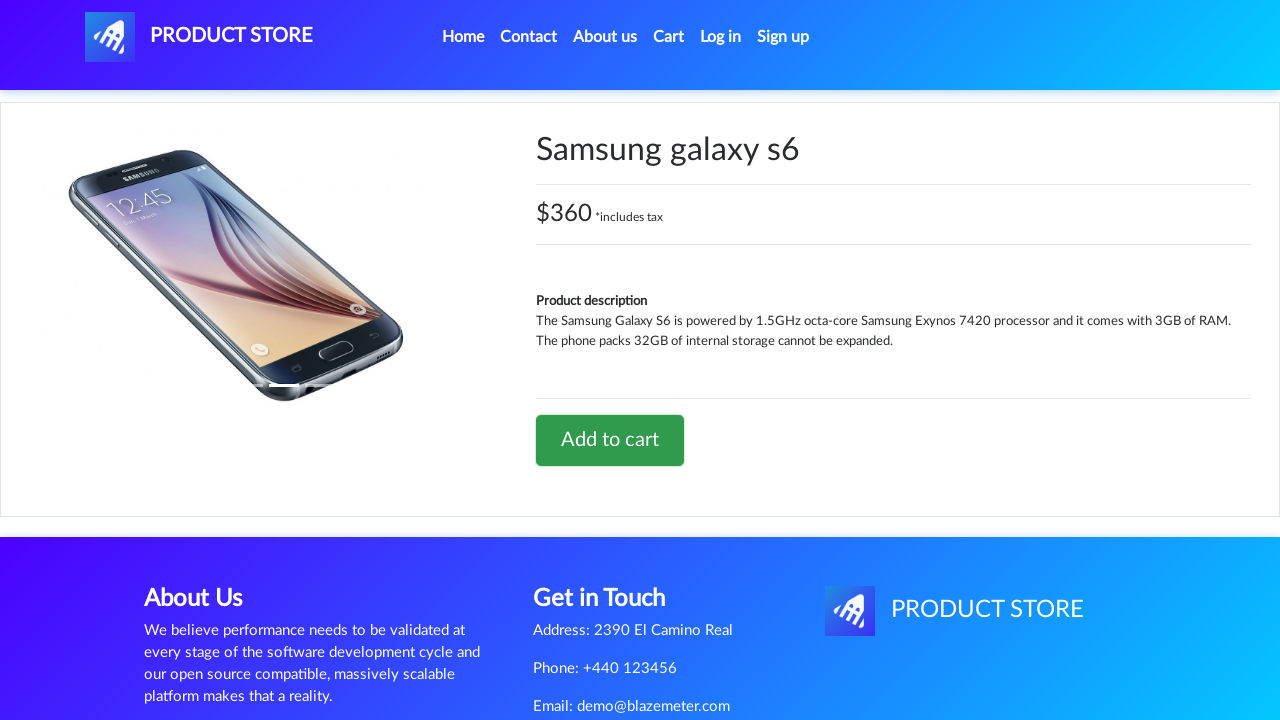

Accepted alert dialog after adding product to cart
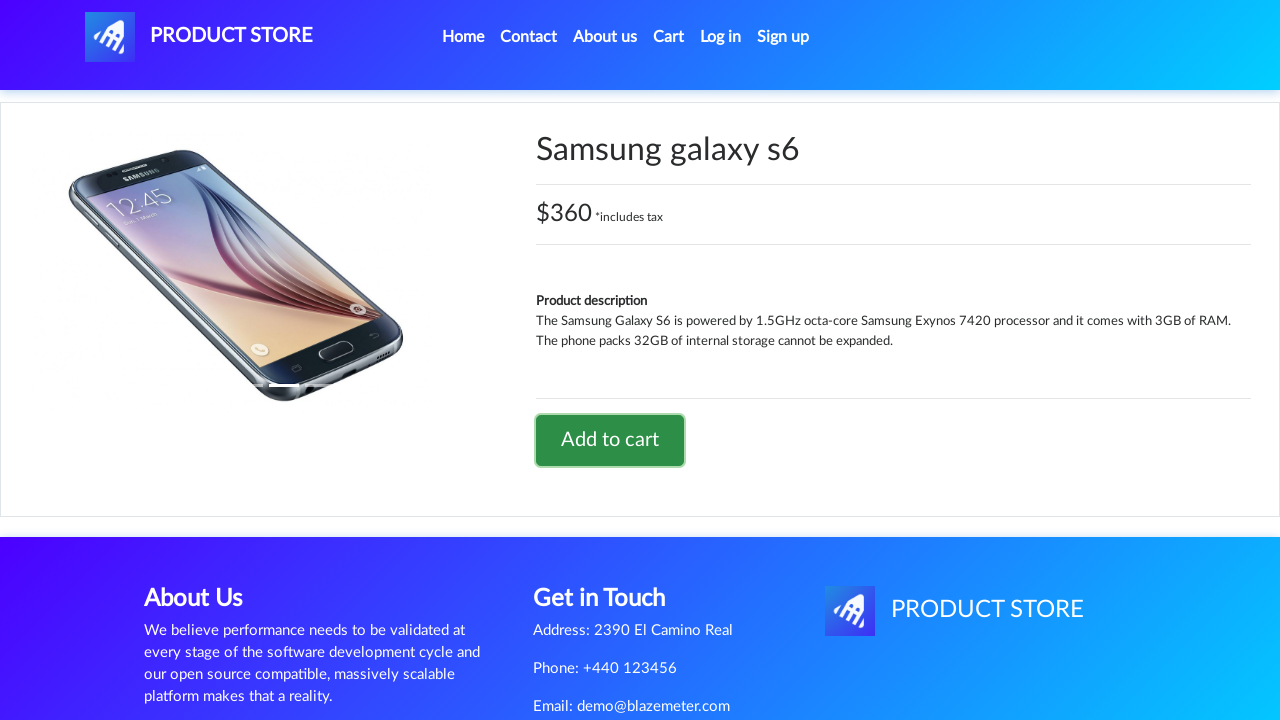

Clicked on Cart link at (669, 37) on #cartur
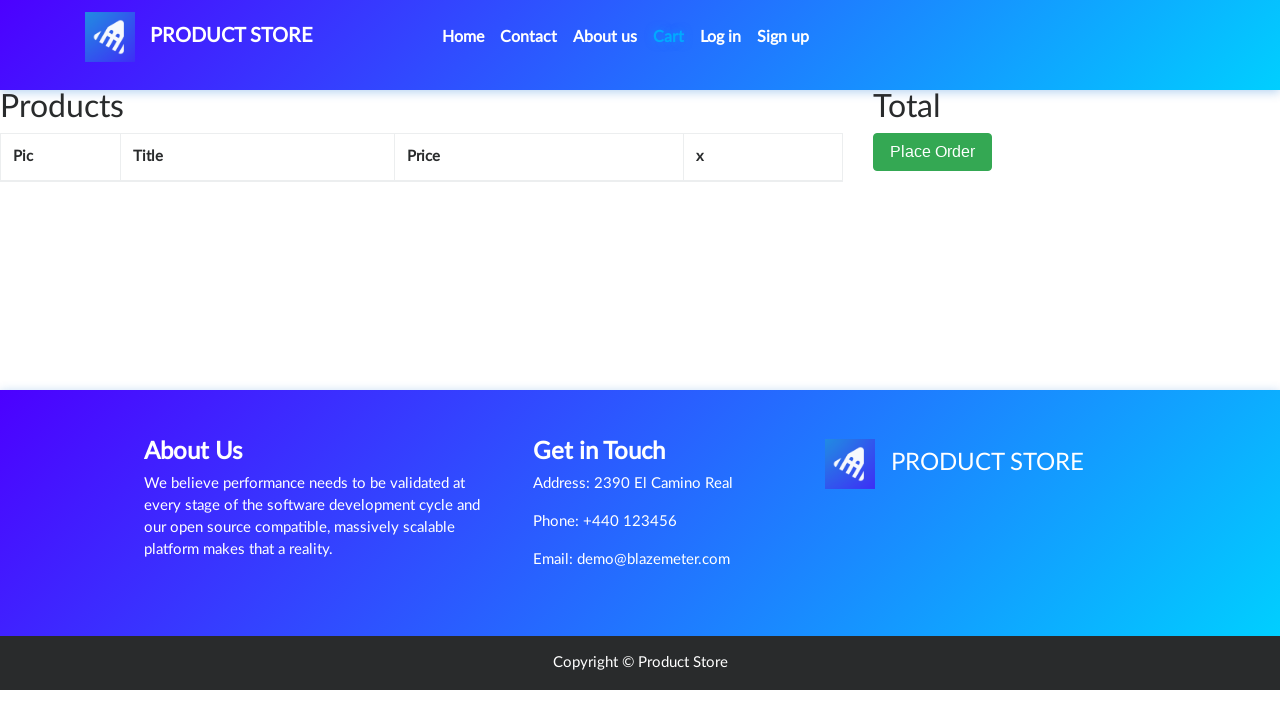

Cart page loaded with Place Order button visible
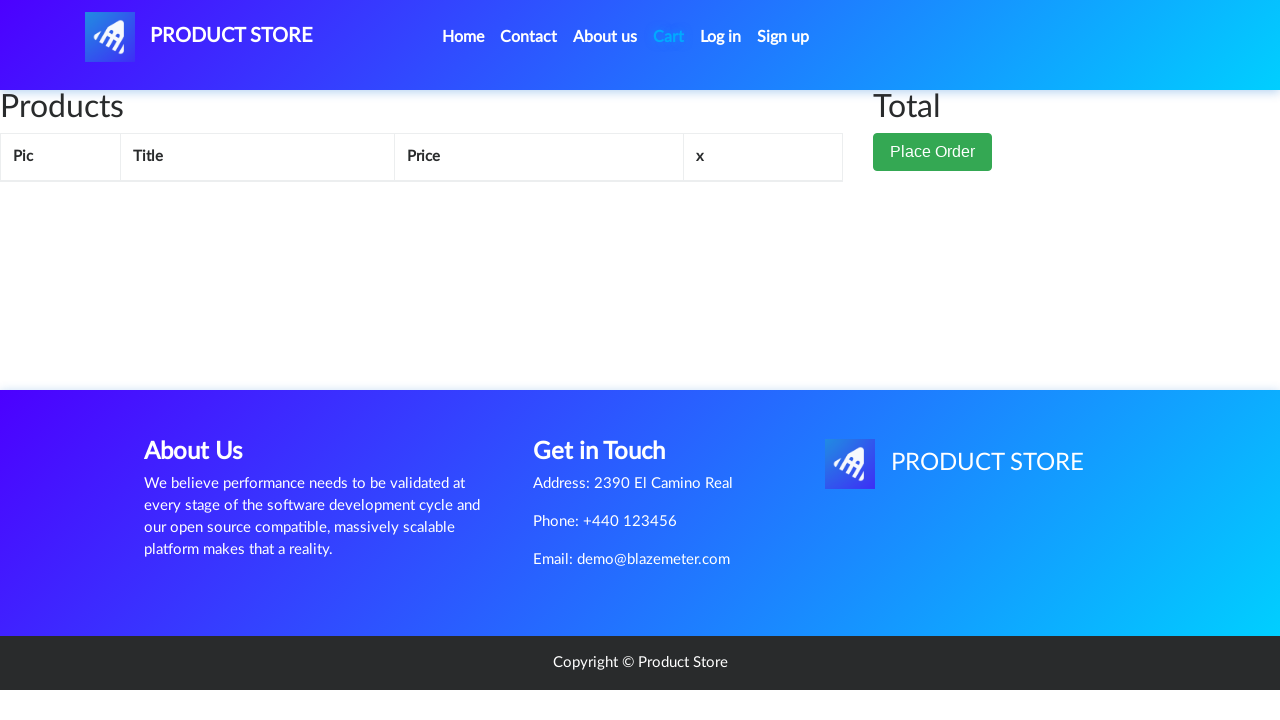

Clicked Place Order button at (933, 191) on button[data-target='#orderModal']
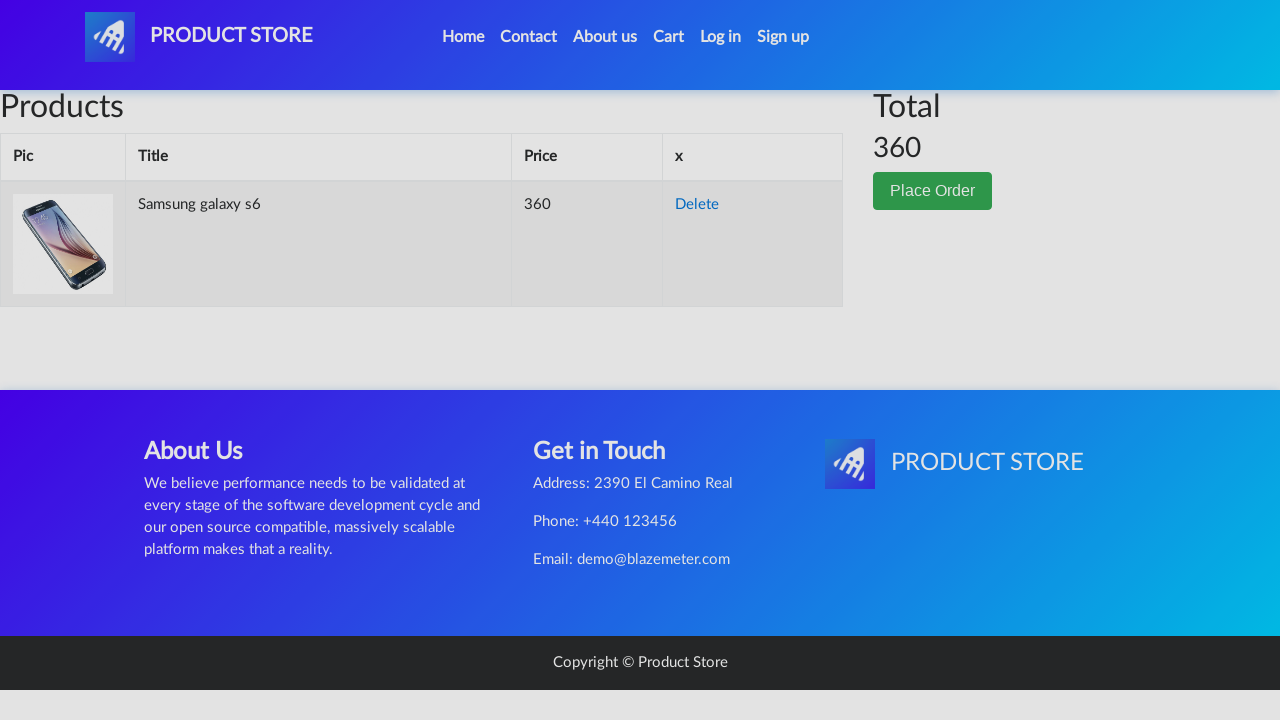

Order modal appeared with customer form fields
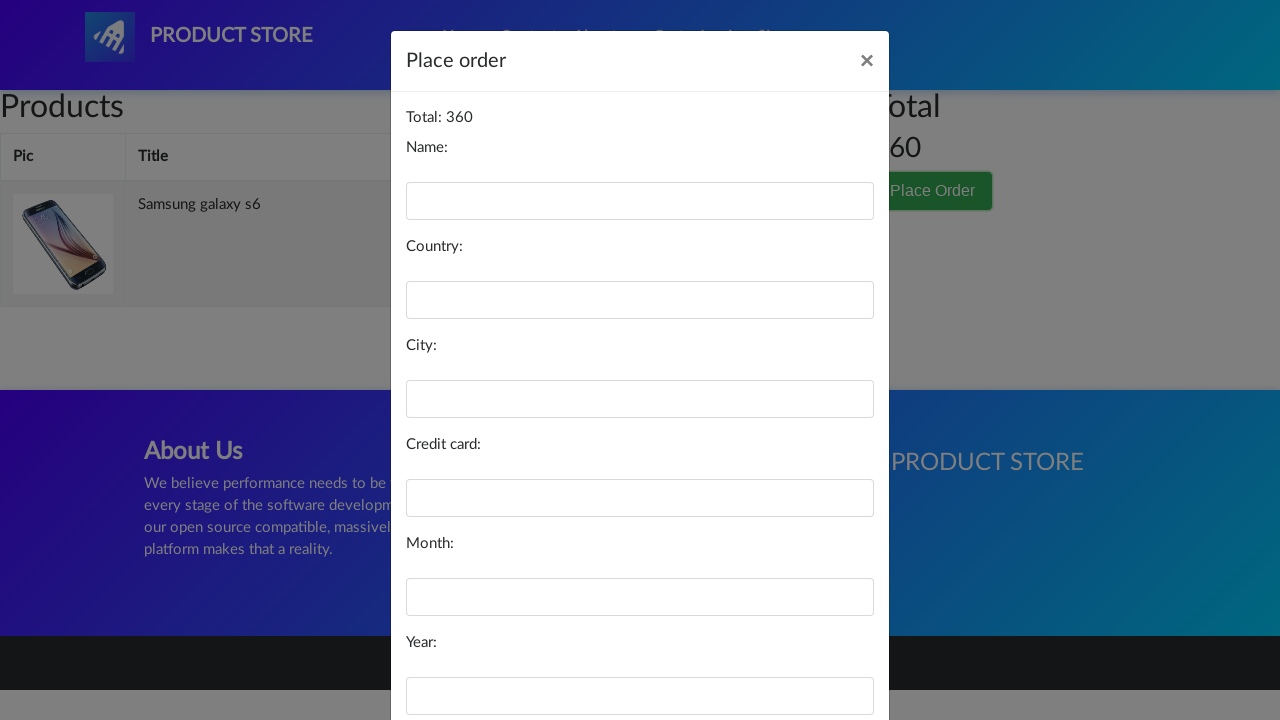

Filled in customer name: John Smith on #name
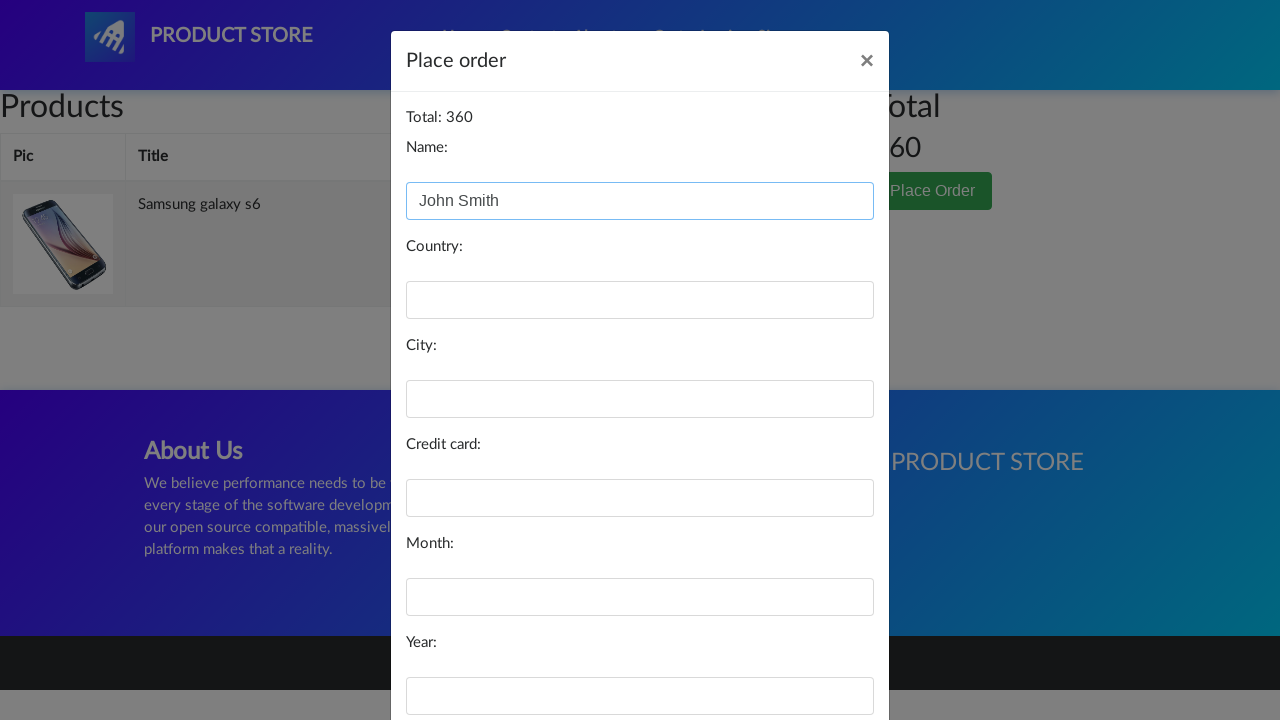

Filled in country: United States on #country
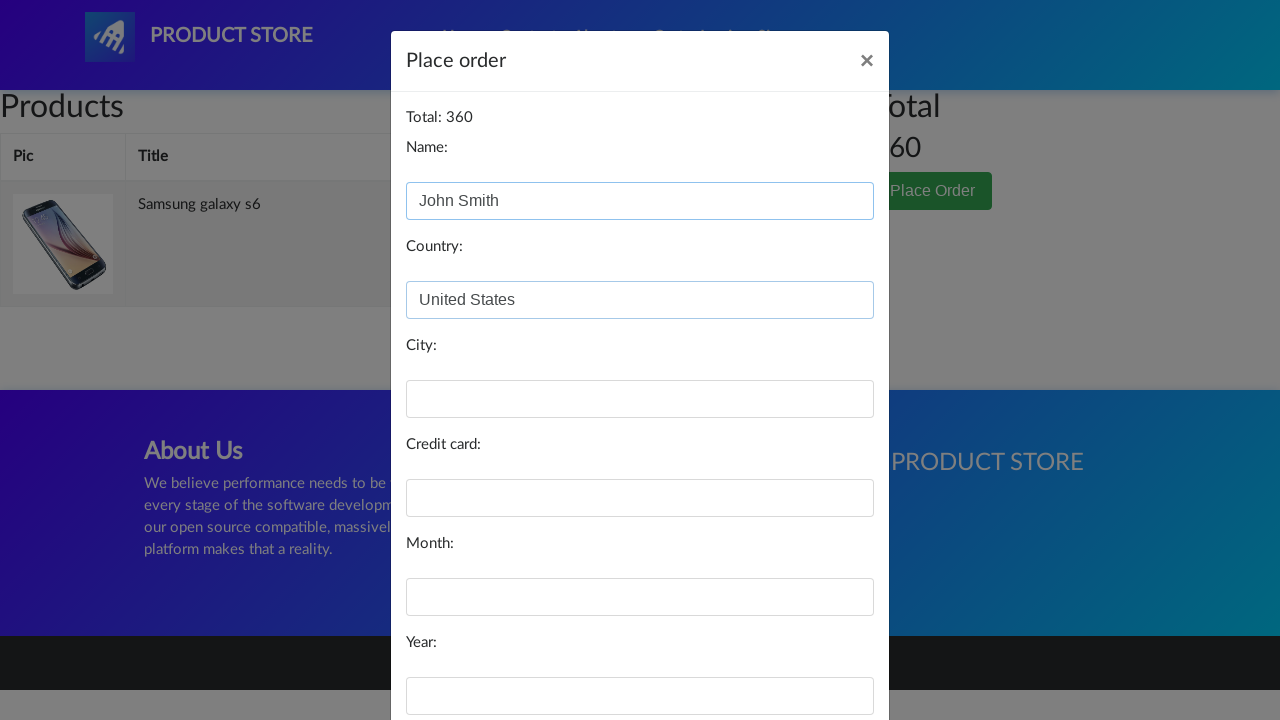

Filled in city: New York on #city
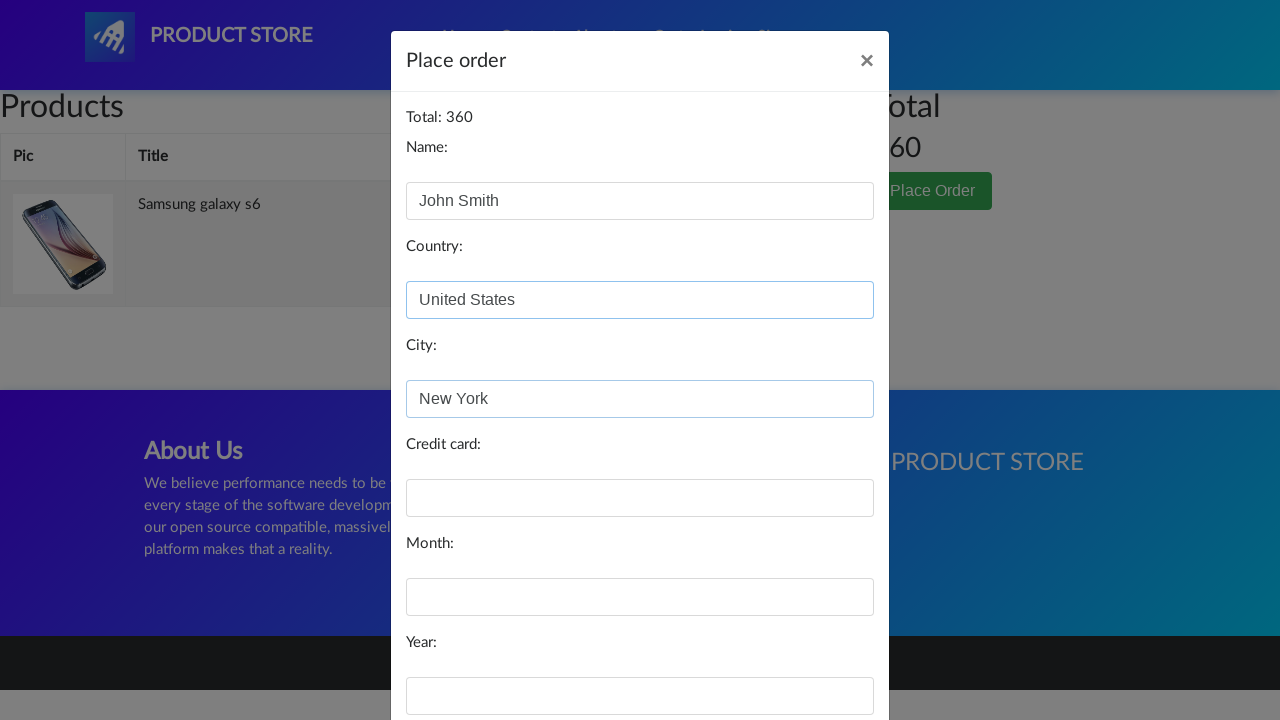

Filled in credit card number on #card
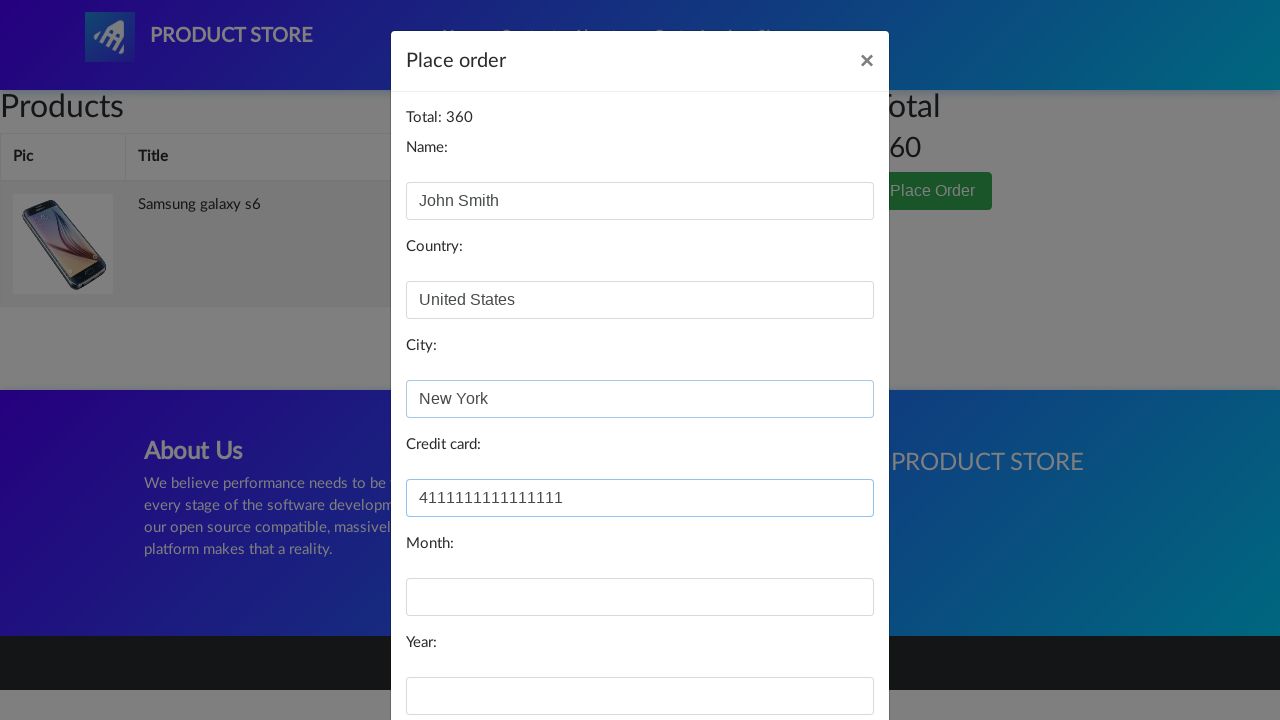

Filled in expiration month: 12 on #month
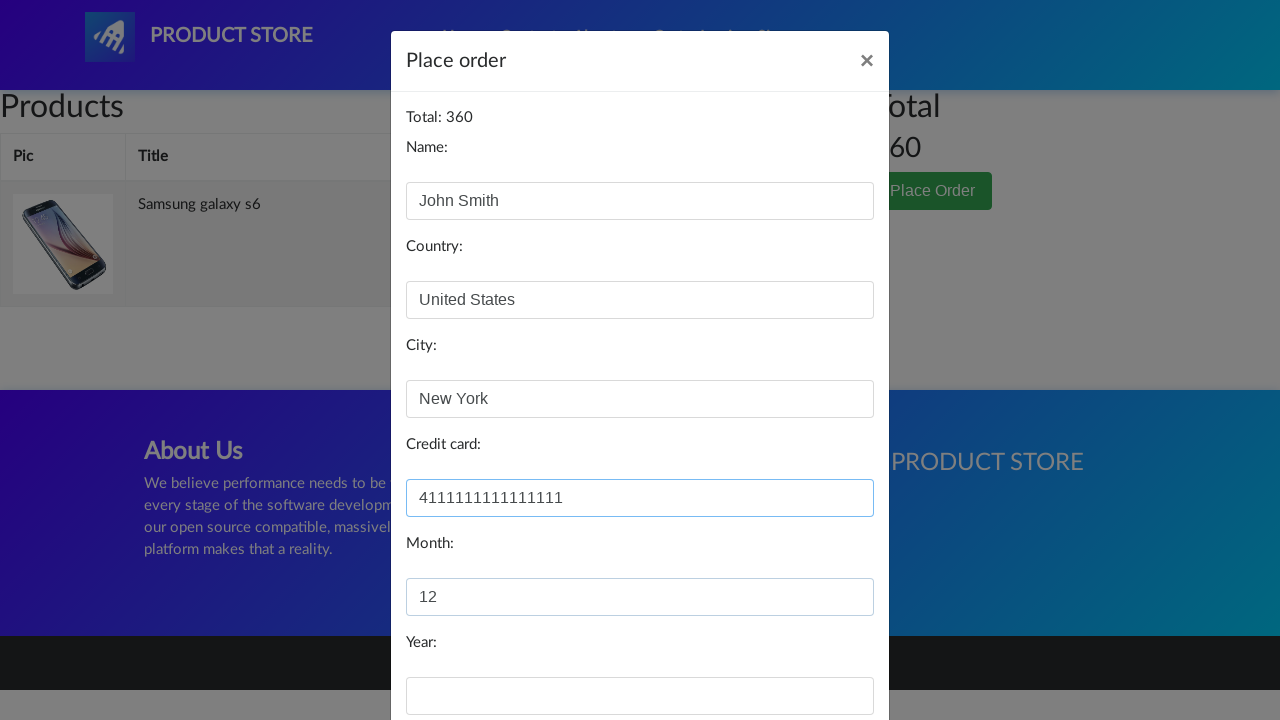

Filled in expiration year: 2025 on #year
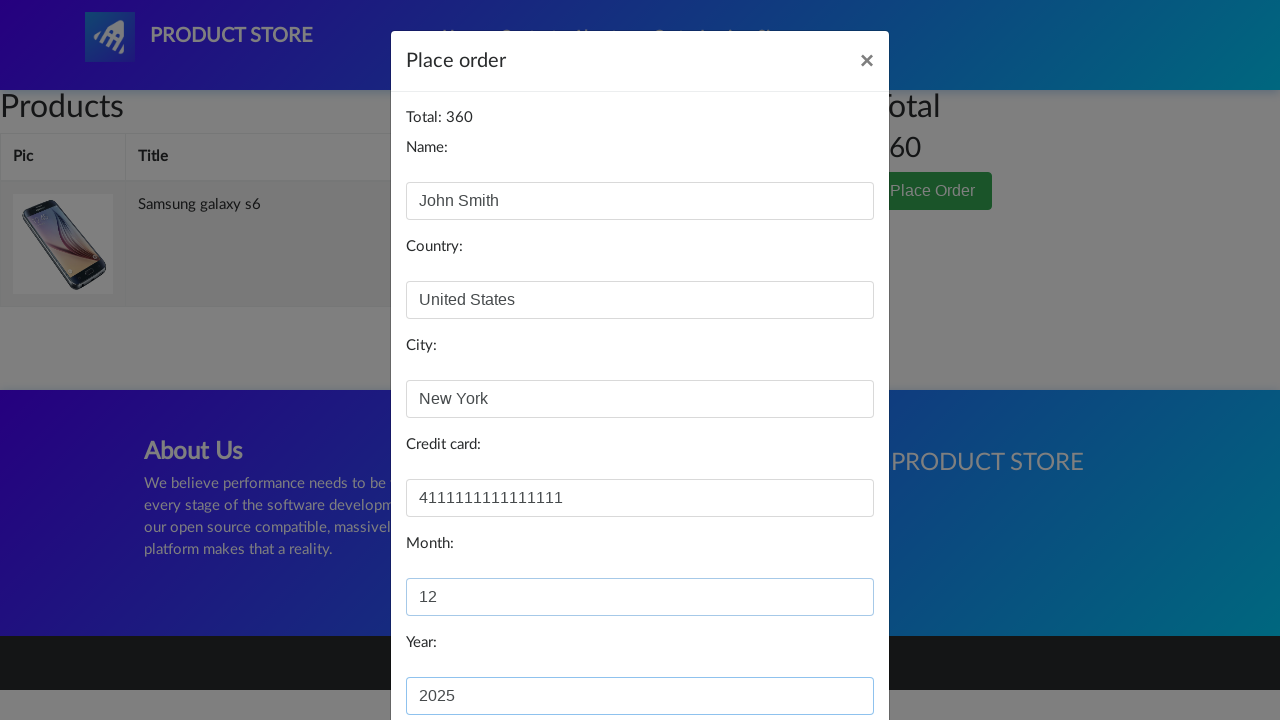

Clicked Purchase button to complete the order at (823, 655) on xpath=//button[text()='Purchase']
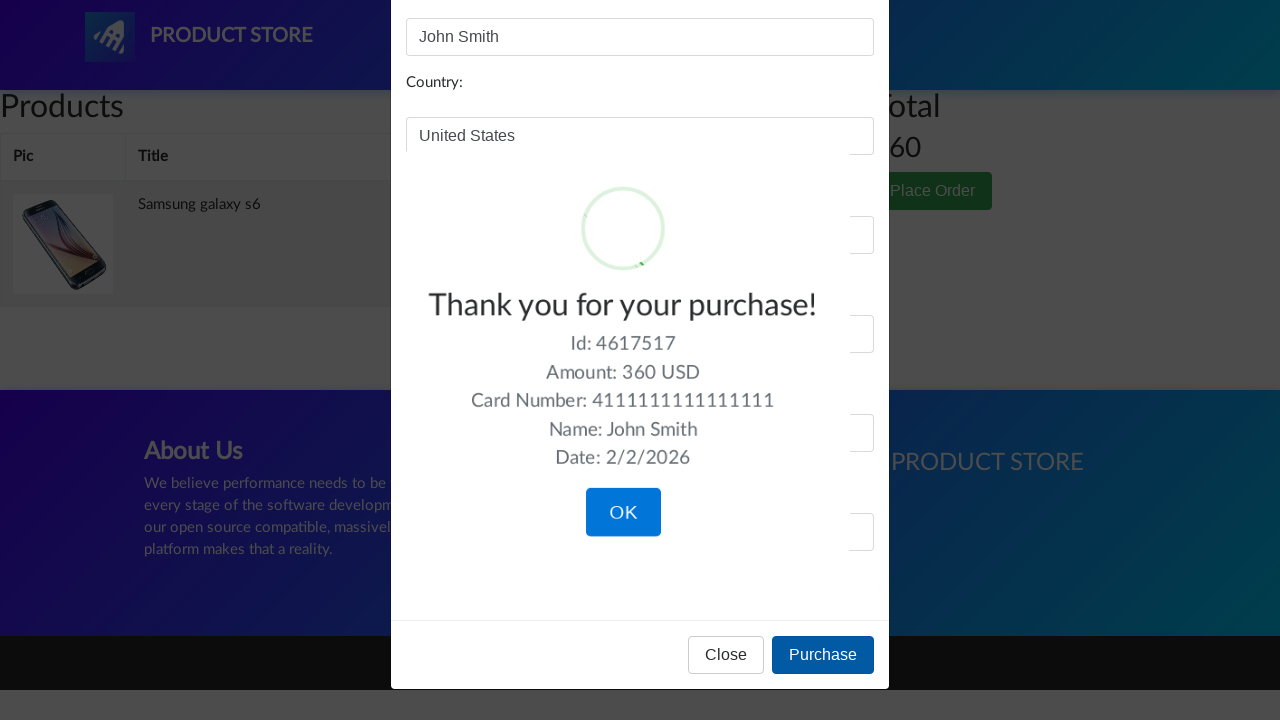

Purchase completed successfully - confirmation message displayed
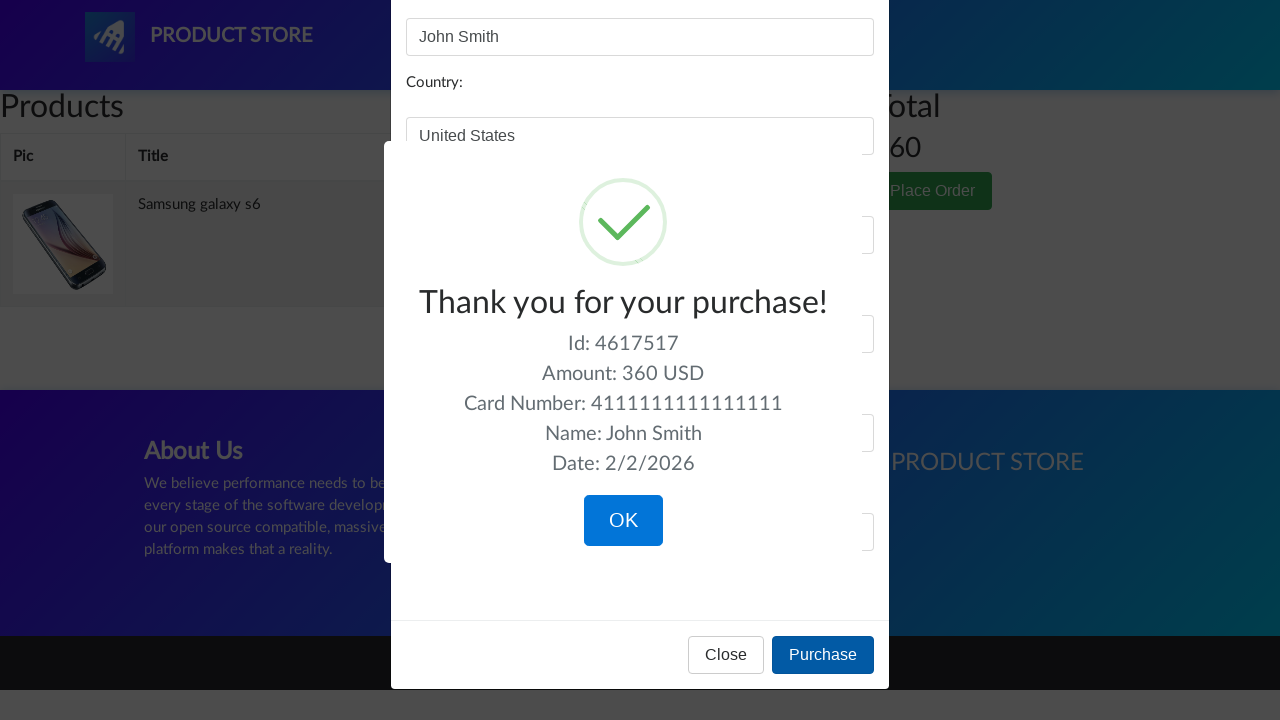

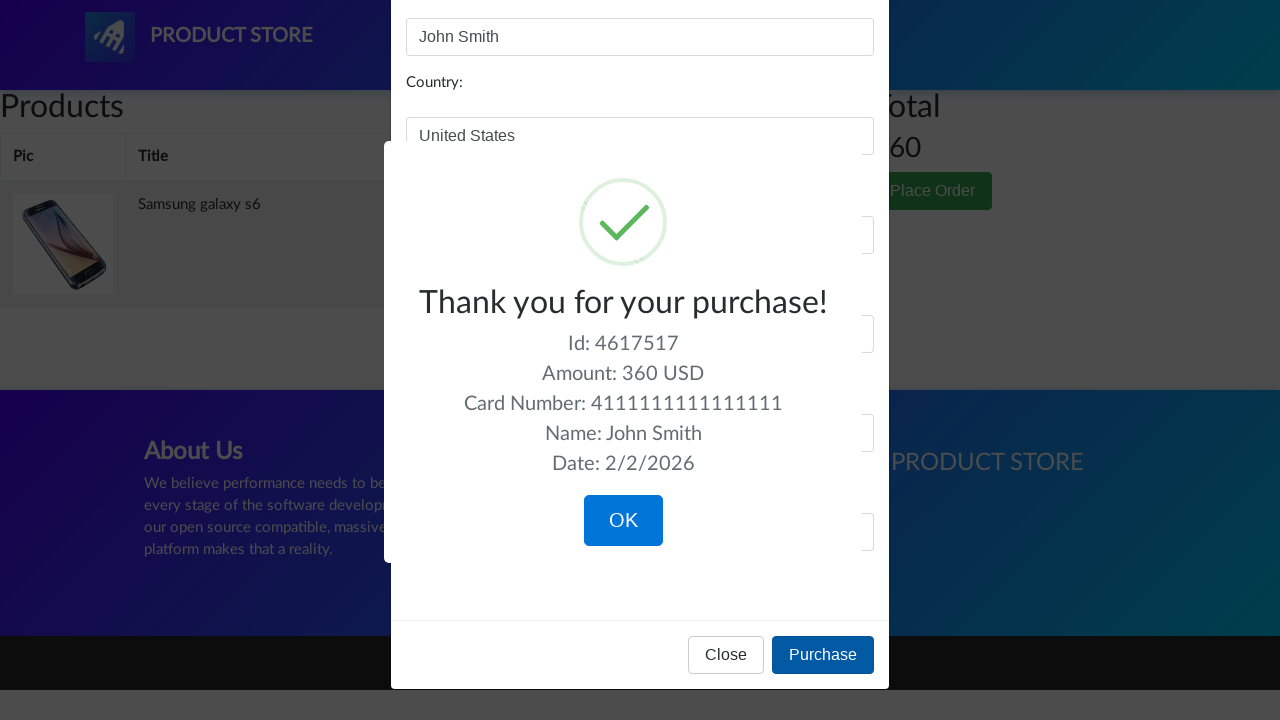